Tests handling of JavaScript alert/confirm dialogs by accepting the dialog when clicking a confirm button

Starting URL: https://rahulshettyacademy.com/AutomationPractice/

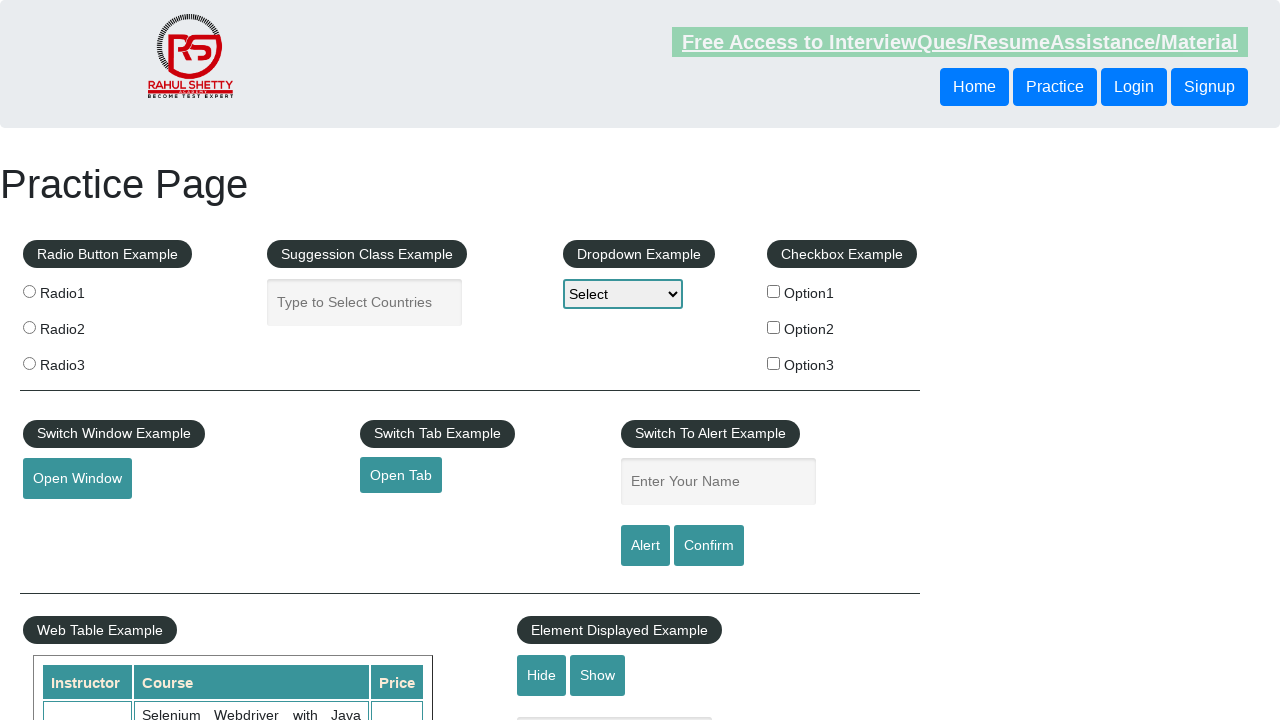

Set up dialog handler to accept all dialogs
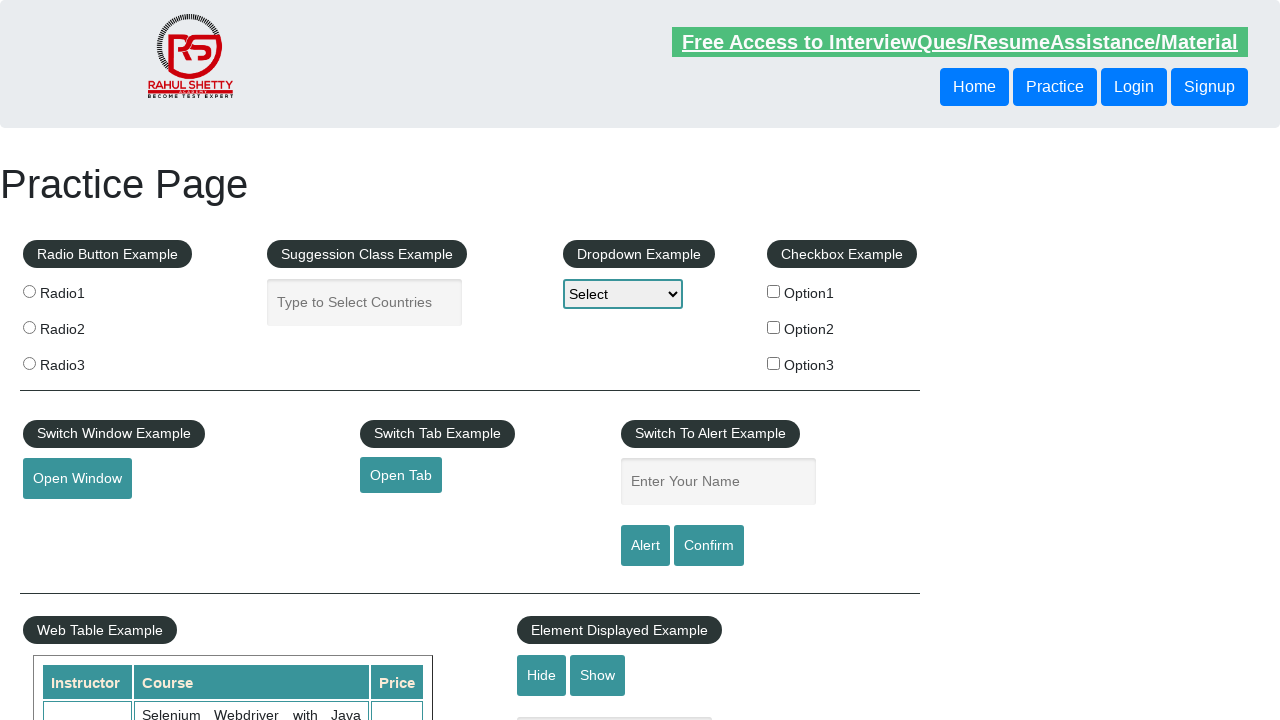

Clicked confirm button to trigger JavaScript dialog at (709, 546) on #confirmbtn
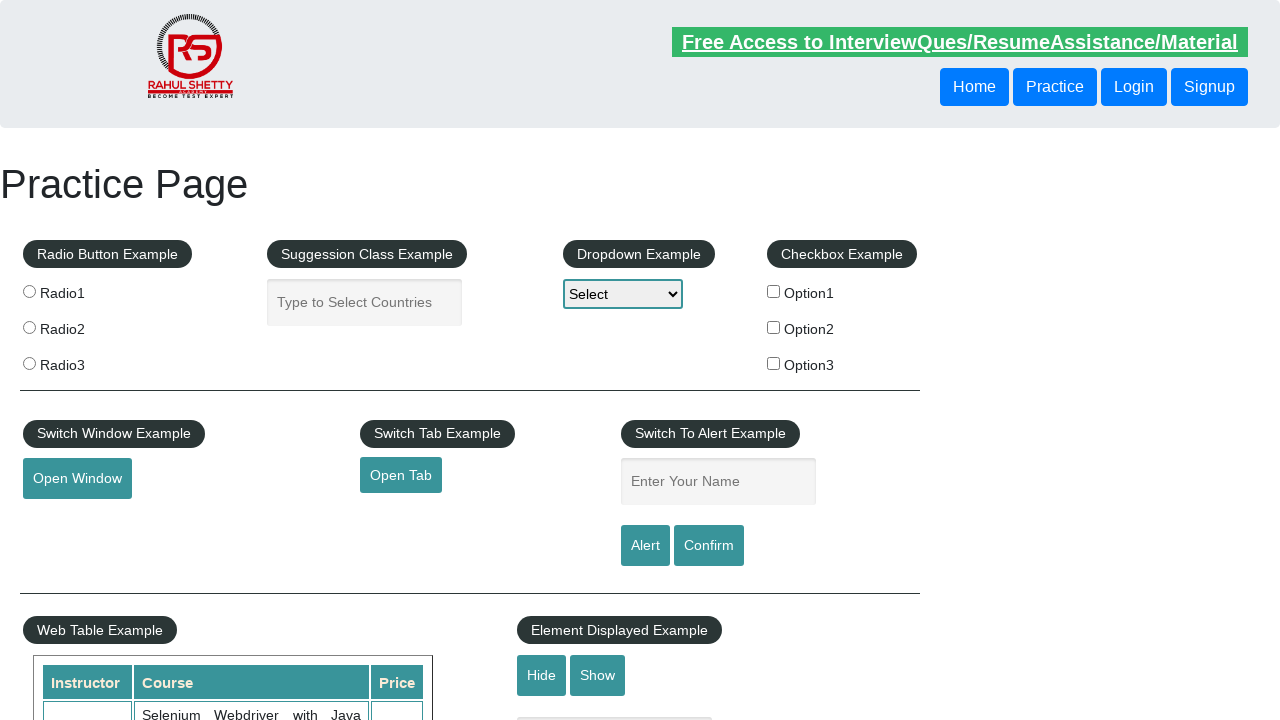

Waited 2 seconds for page to process after dialog acceptance
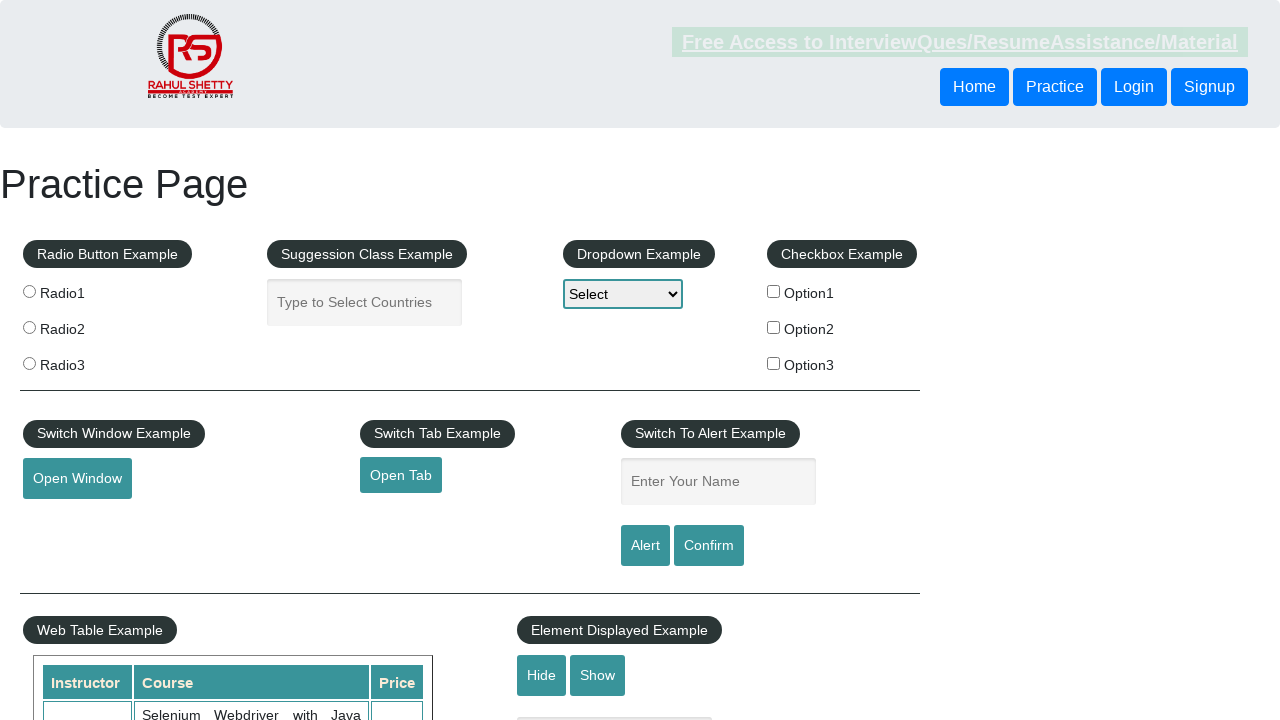

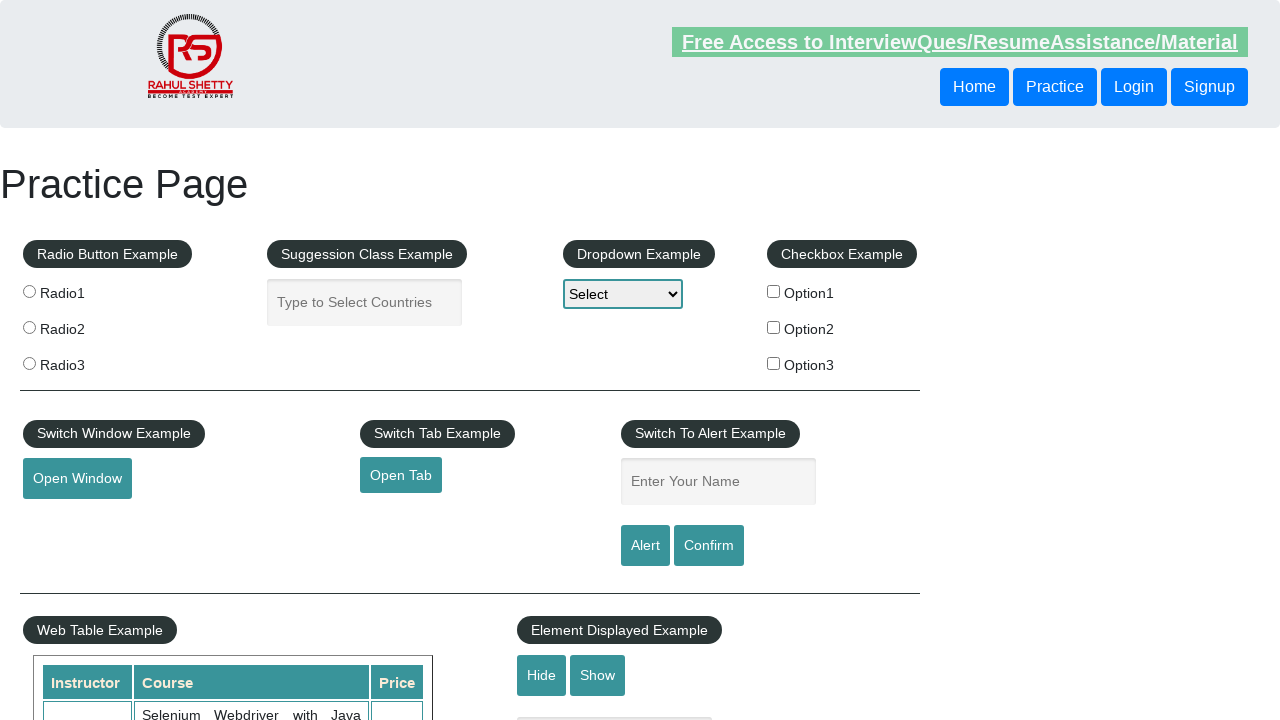